Tests an explicit wait scenario by waiting for a price to change to $100, then clicking a book button, reading a value, calculating a mathematical result, entering it into a form, and submitting.

Starting URL: http://suninjuly.github.io/explicit_wait2.html

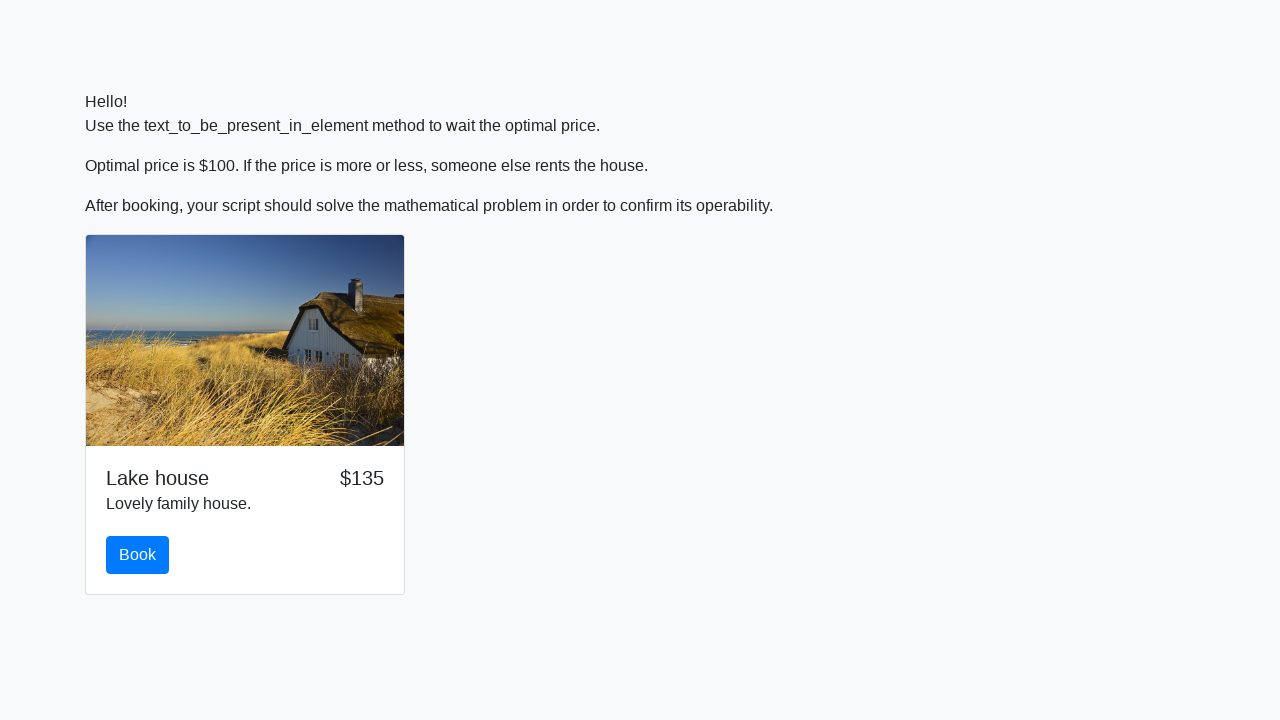

Waited for price to change to $100
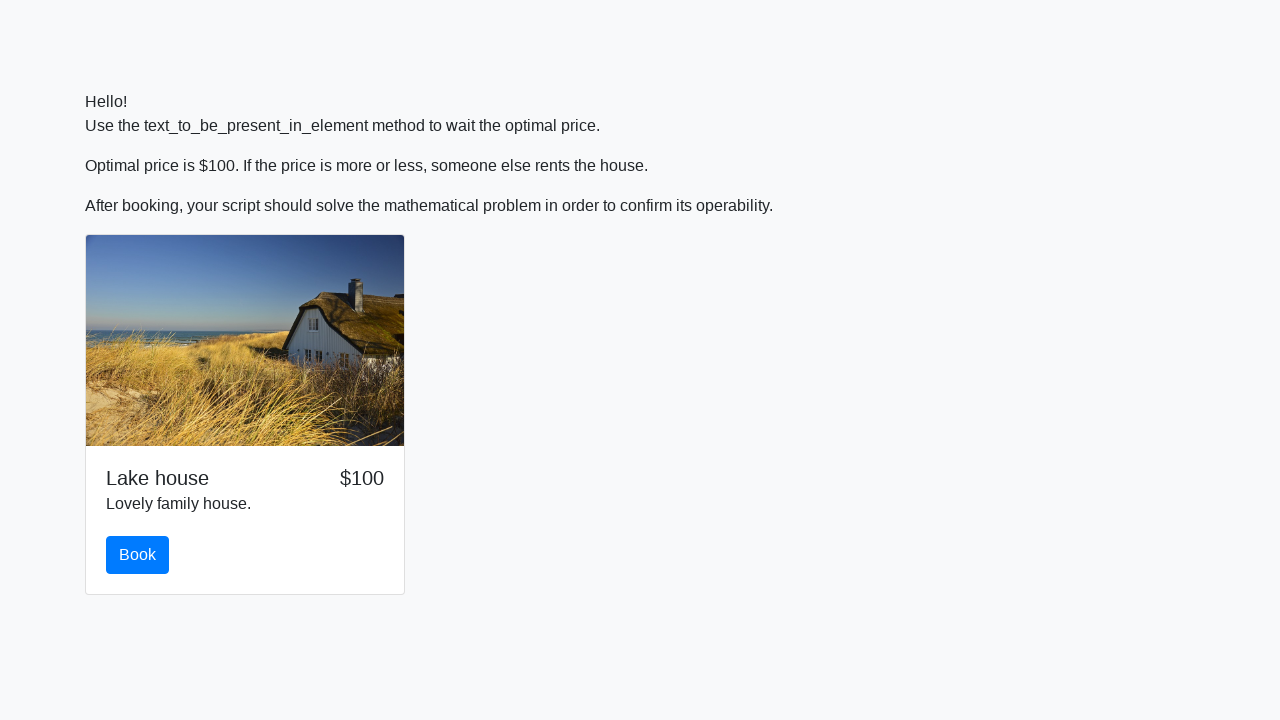

Clicked the book button at (138, 555) on #book
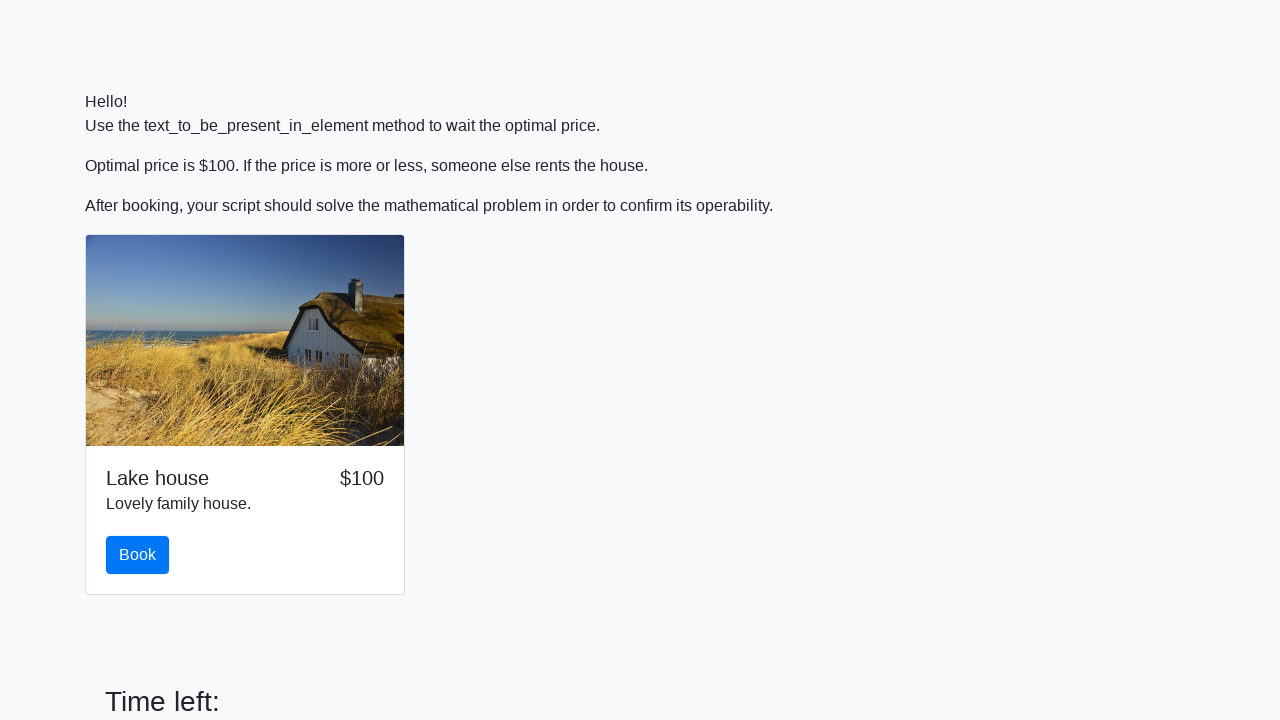

Read x value from input_value element: 934
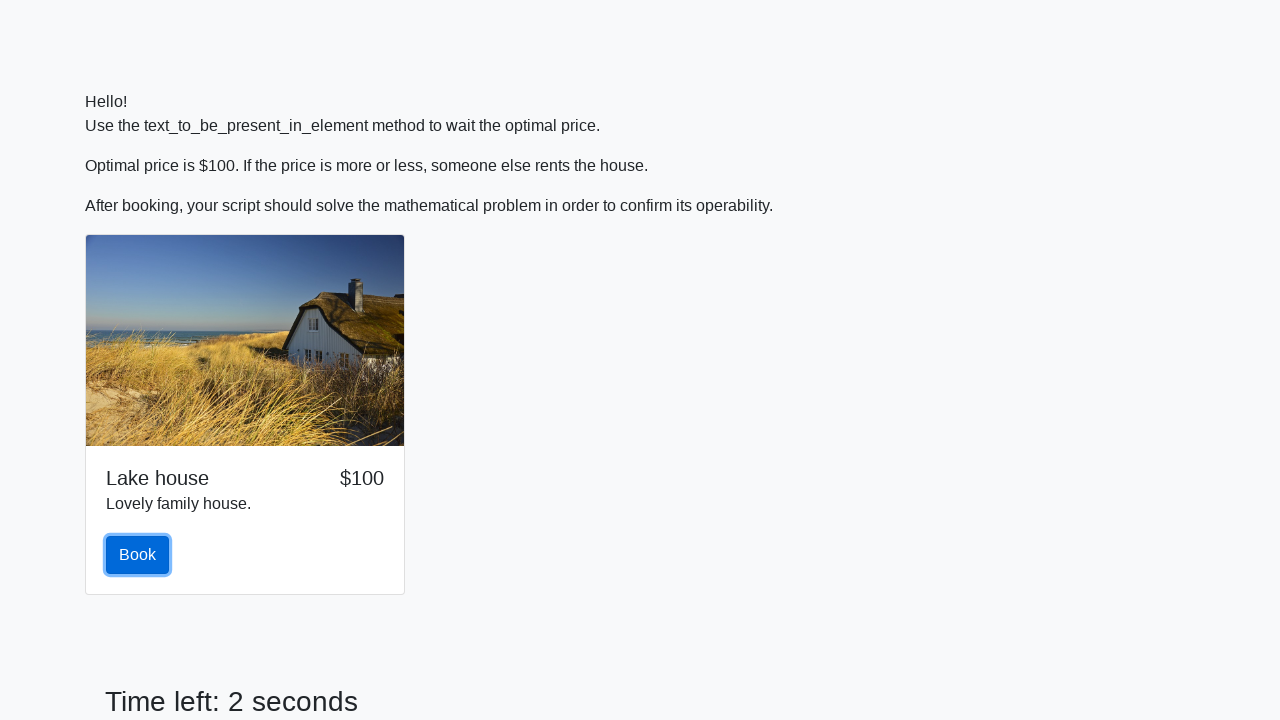

Calculated y value using formula: 2.276228241525128
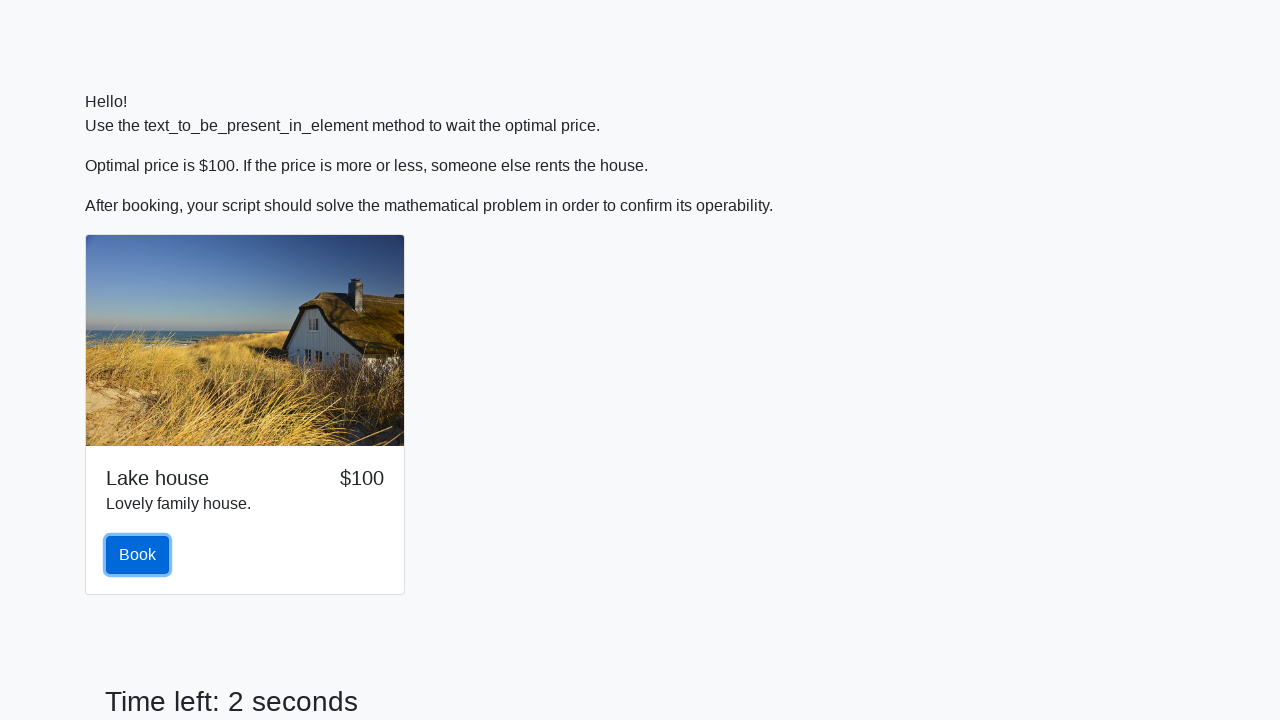

Entered calculated value 2.276228241525128 into form input field on input
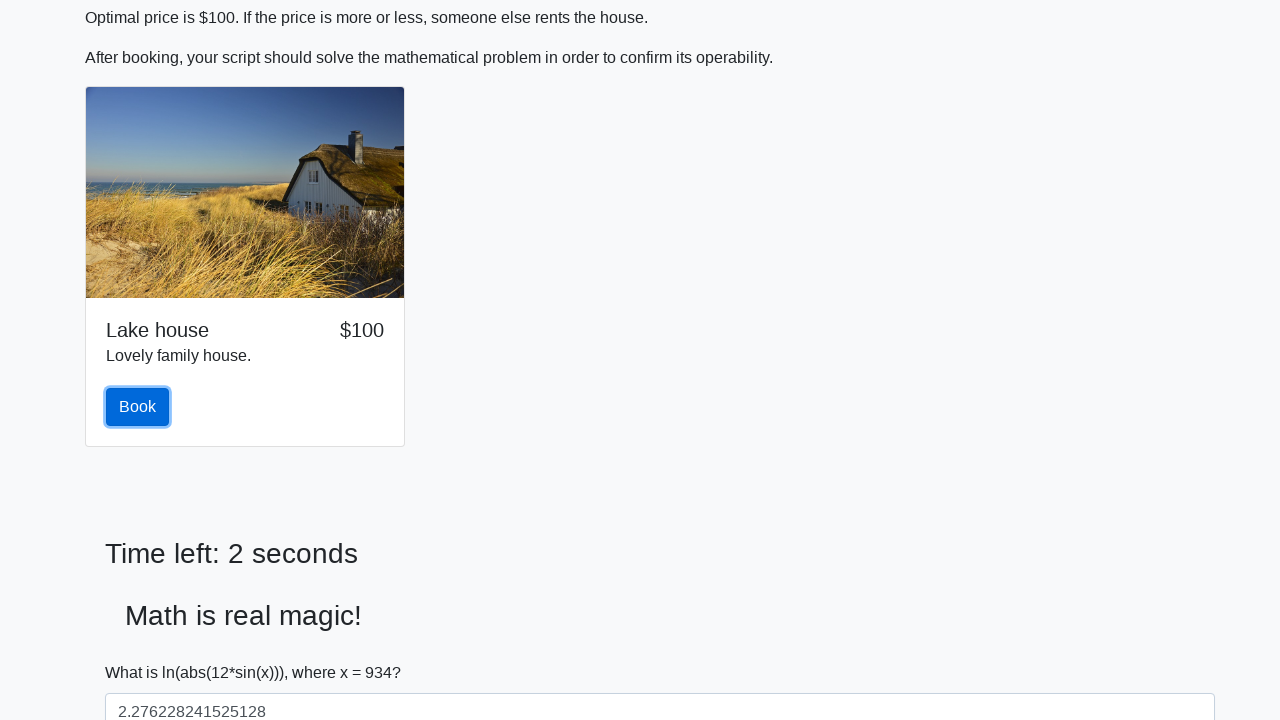

Clicked the solve button to submit form at (143, 651) on #solve
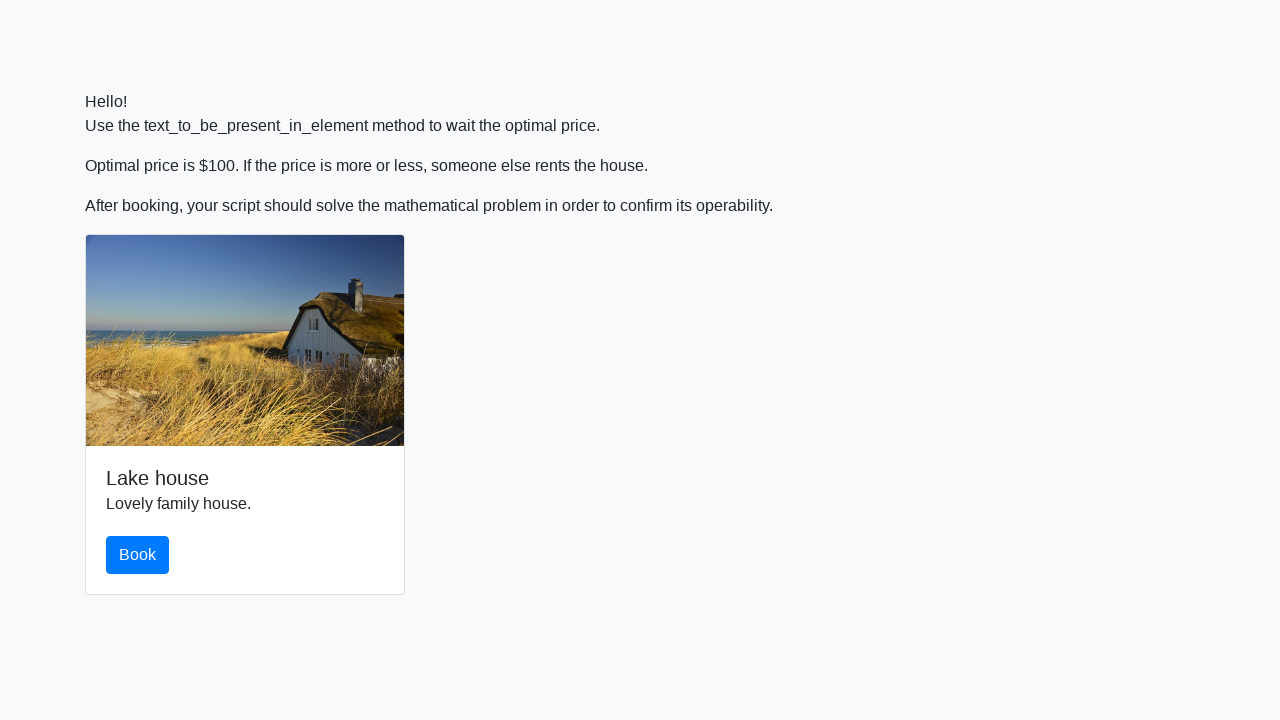

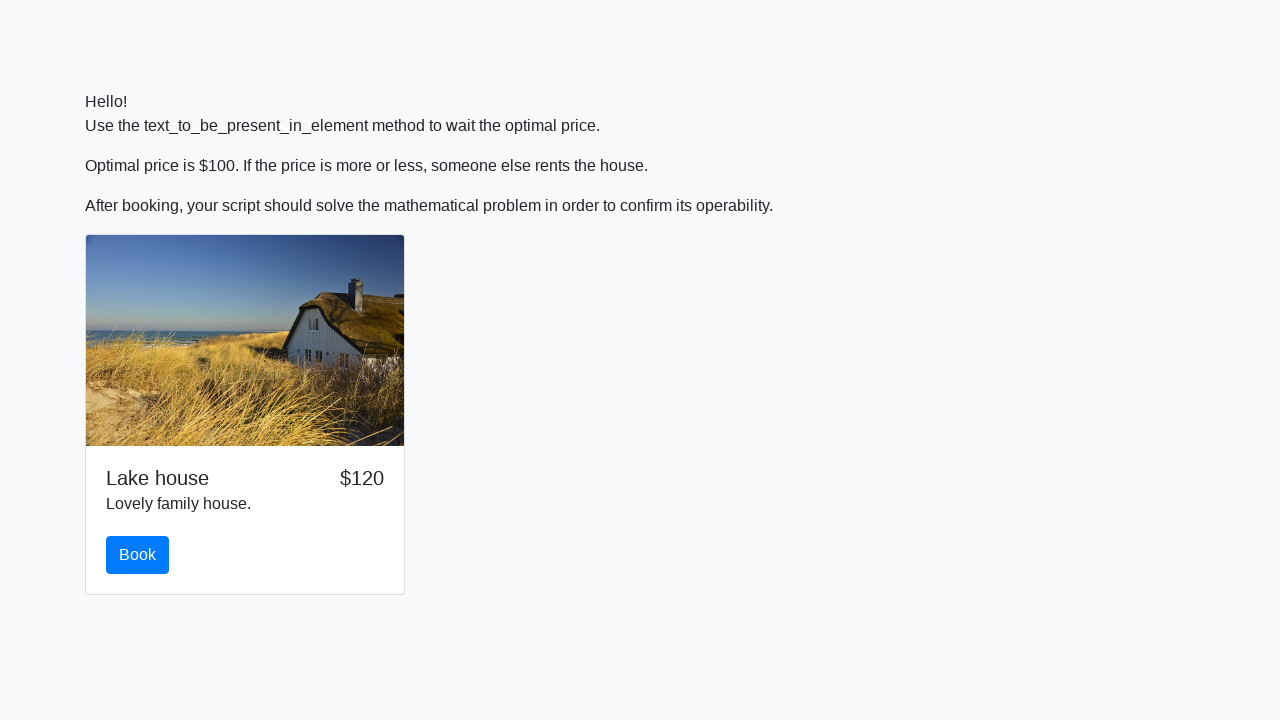